Tests select dropdown by selecting an option by index and verifying the selected text

Starting URL: https://igorsmasc.github.io/praticando_selects_radio_checkbox/

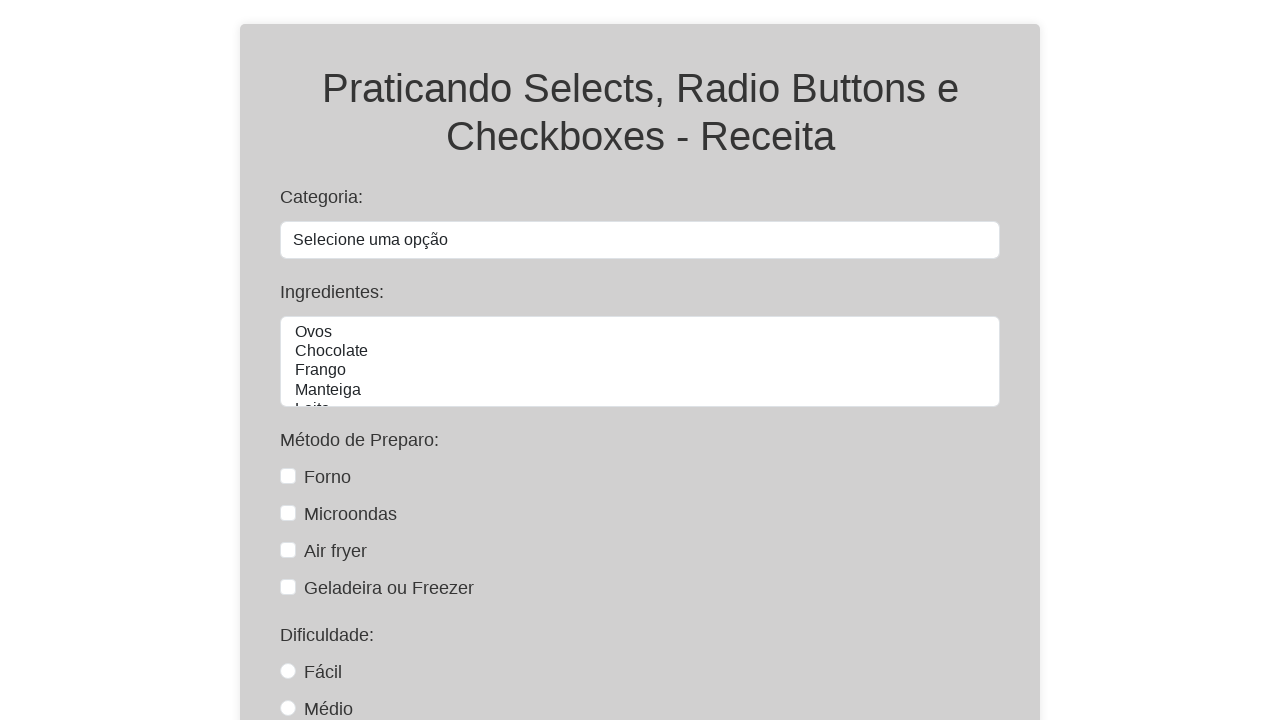

Selected option at index 1 from categoria dropdown on #categoria
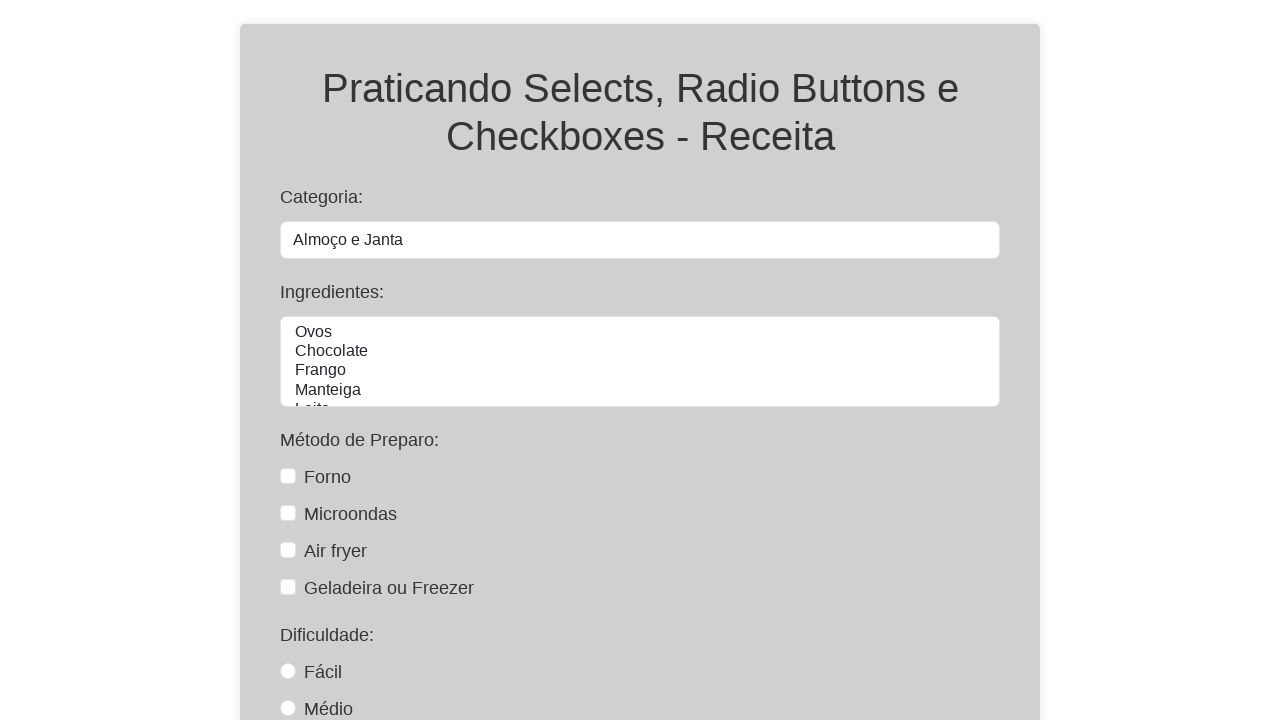

Retrieved text content of selected option
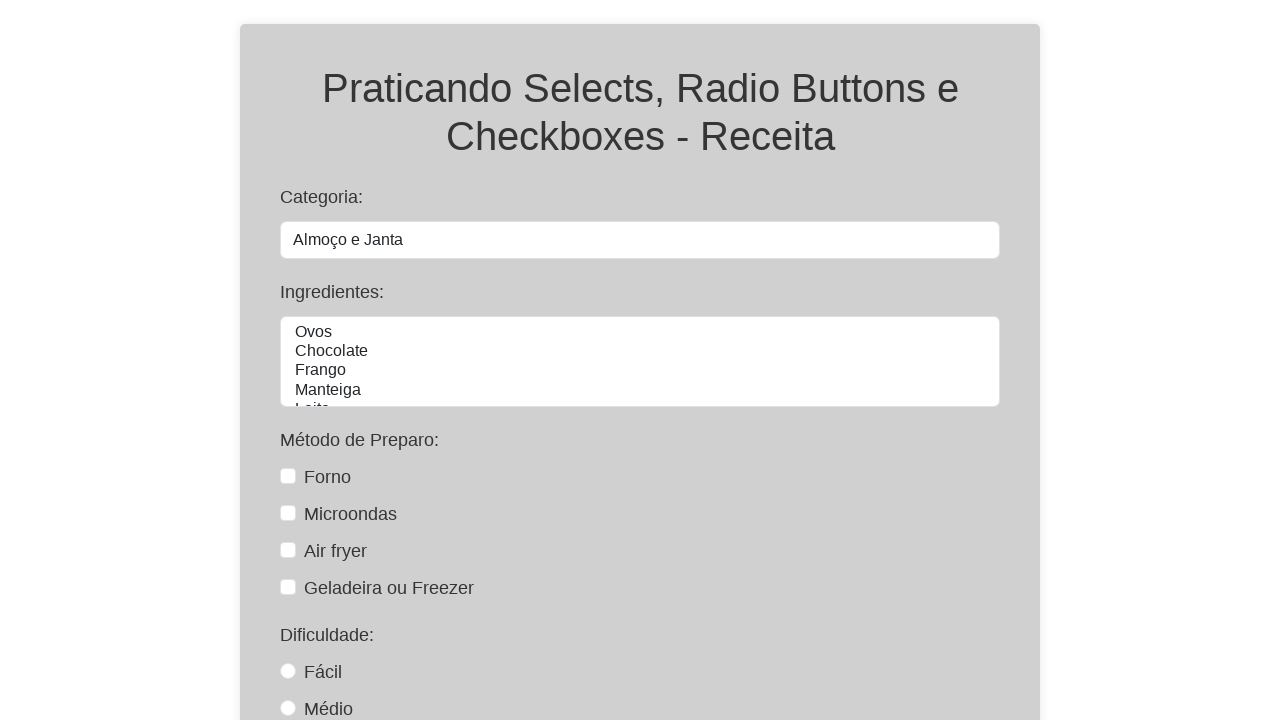

Verified that selected option text is 'Almoço e Janta'
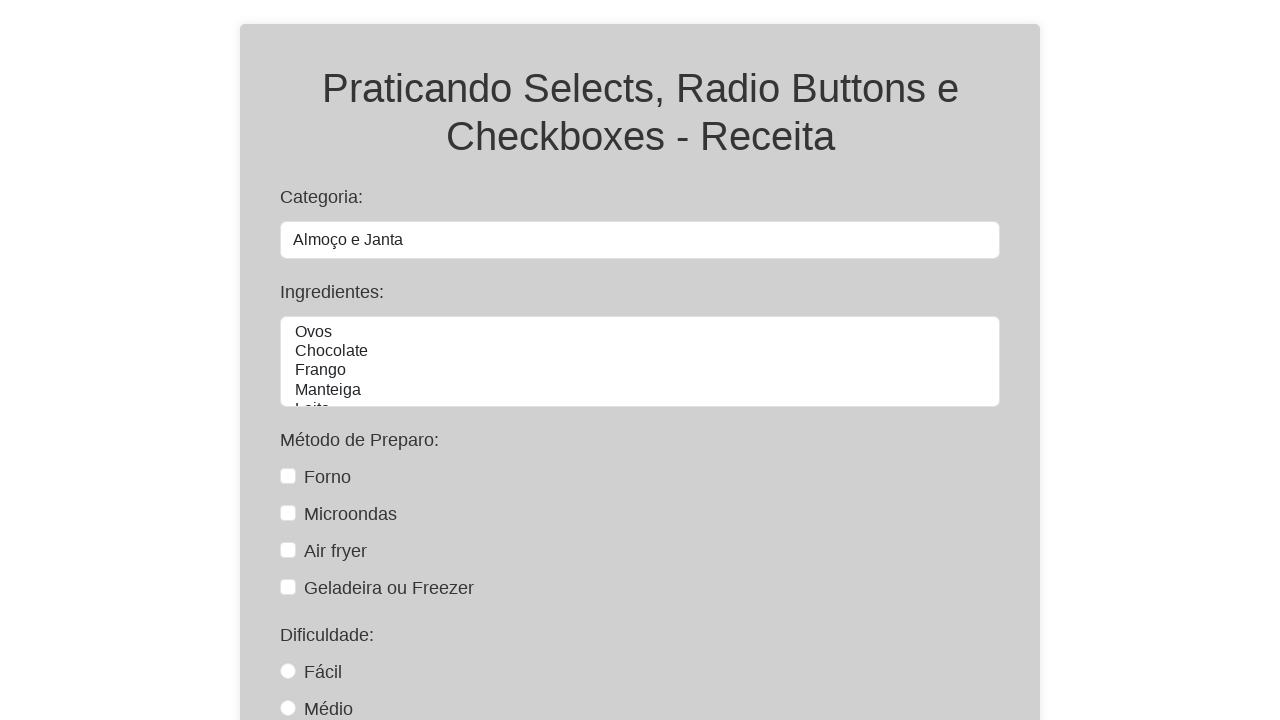

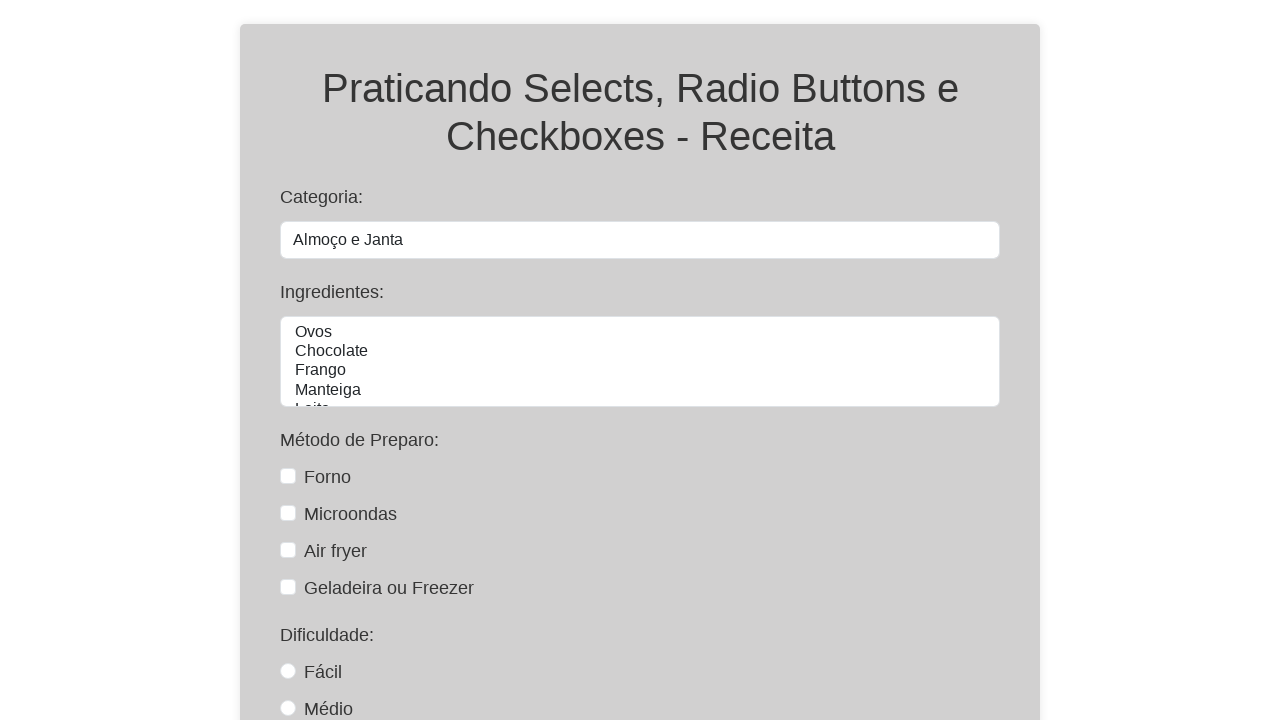